Tests various JavaScript alert types including simple alert, confirmation dialog, and prompt dialog by interacting with different alert buttons and handling the dialogs

Starting URL: http://demo.automationtesting.in/Alerts.html

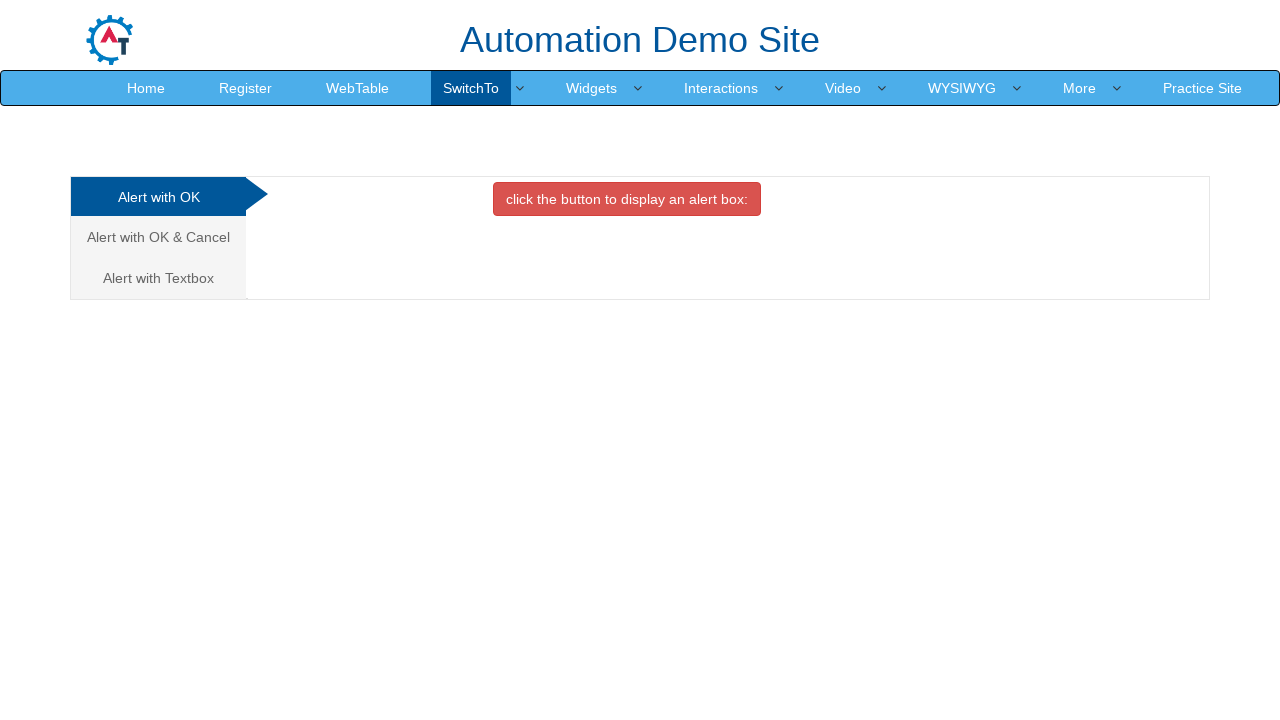

Clicked on the first alert tab at (158, 197) on xpath=//a[@data-toggle='tab']
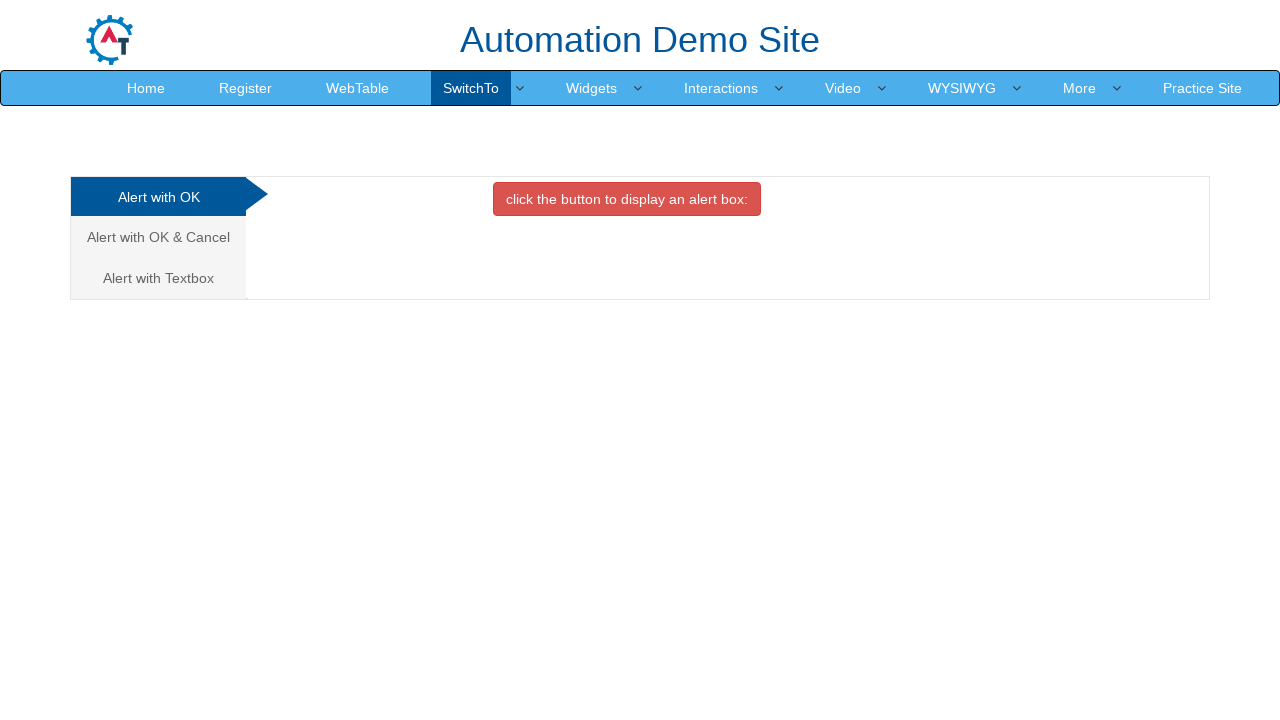

Clicked button to trigger simple alert at (627, 199) on xpath=//button[@onclick='alertbox()']
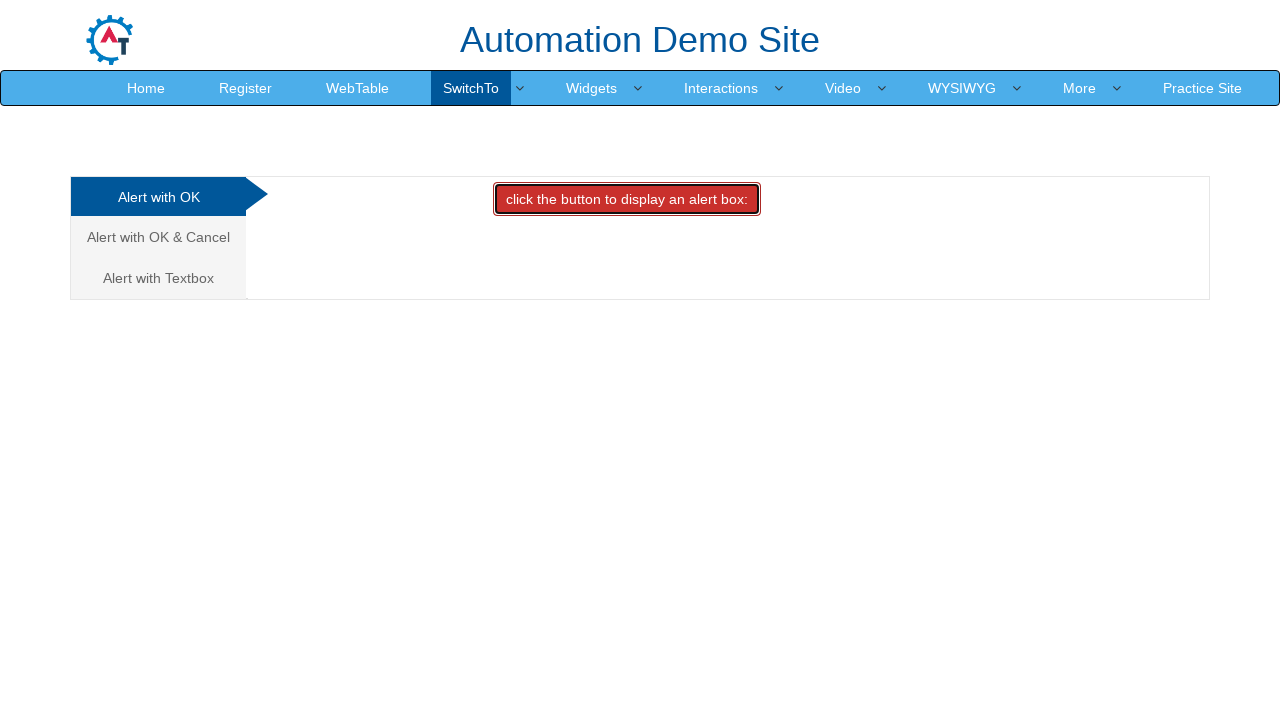

Accepted the simple alert dialog
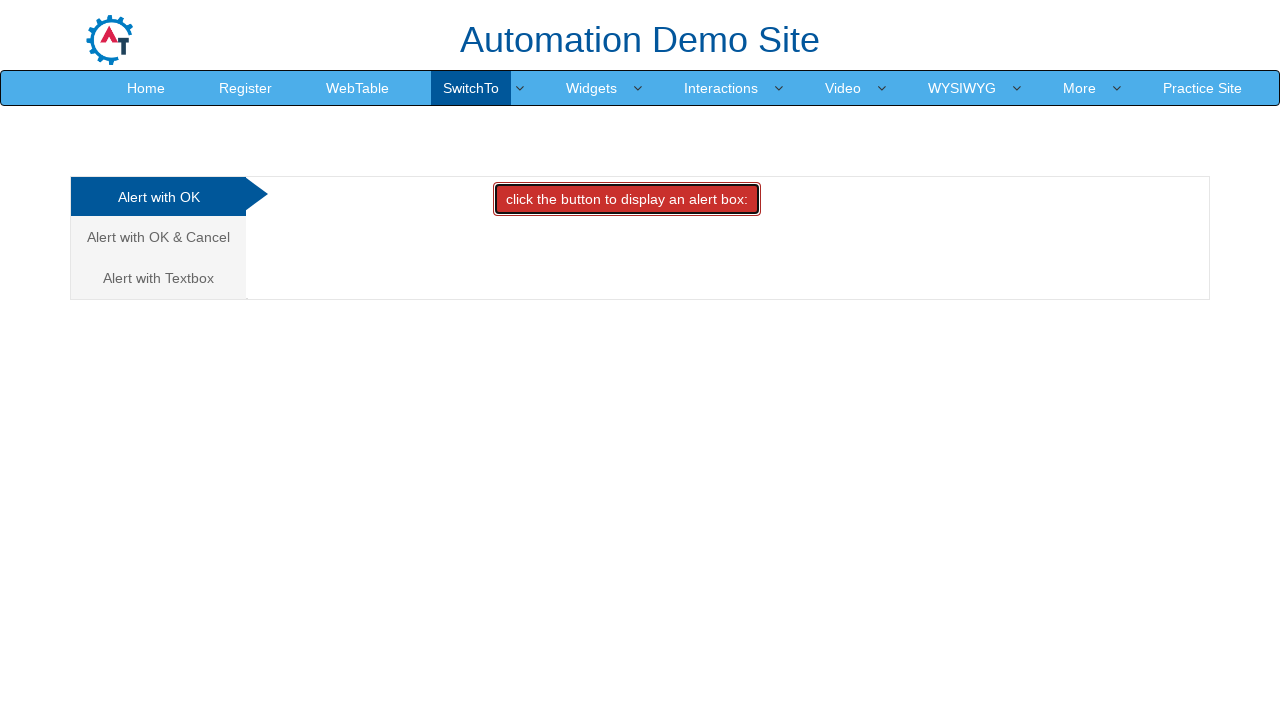

Clicked on the confirmation dialog tab at (158, 237) on (//a[@class='analystic'])[2]
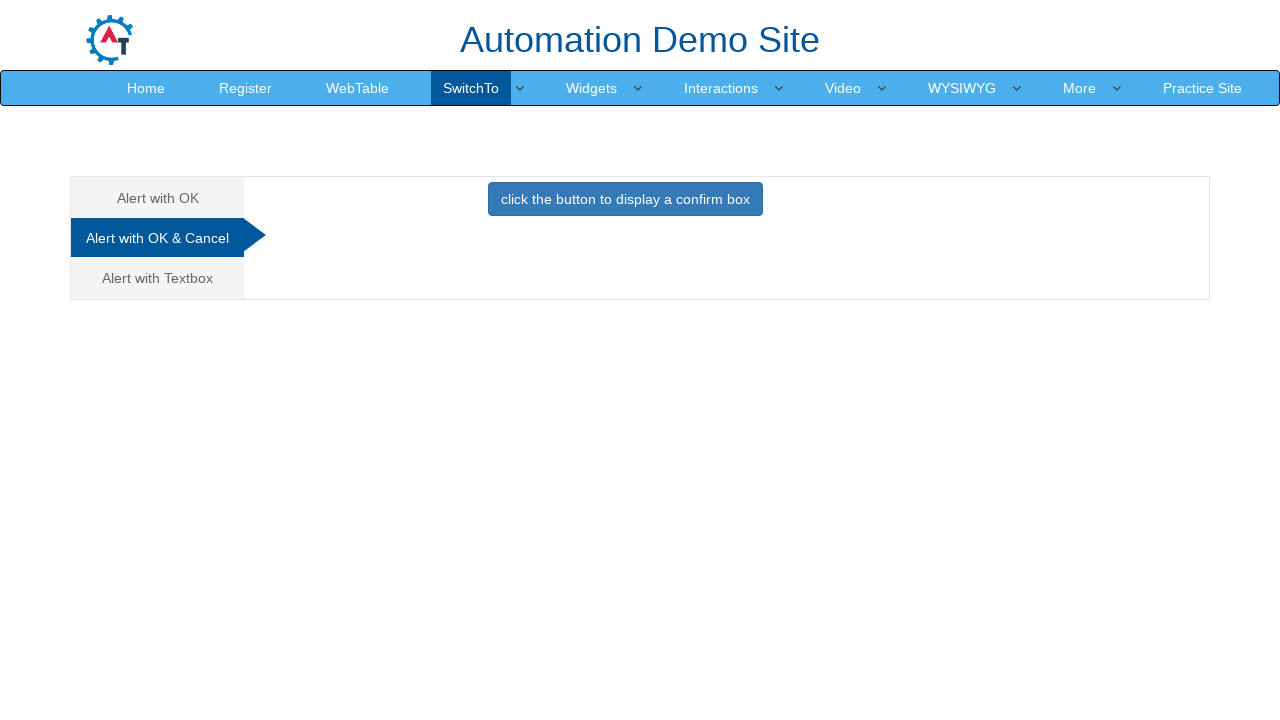

Clicked button to trigger confirmation dialog at (625, 199) on xpath=//button[@onclick='confirmbox()']
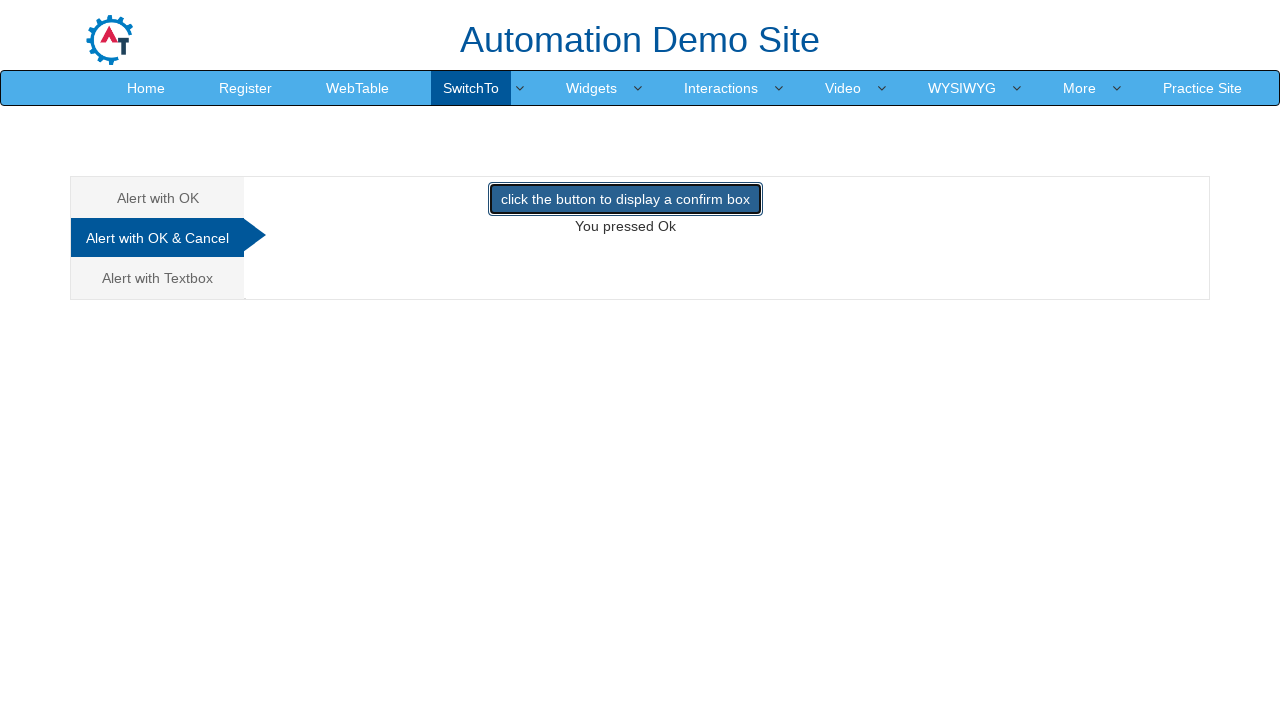

Dismissed the confirmation dialog
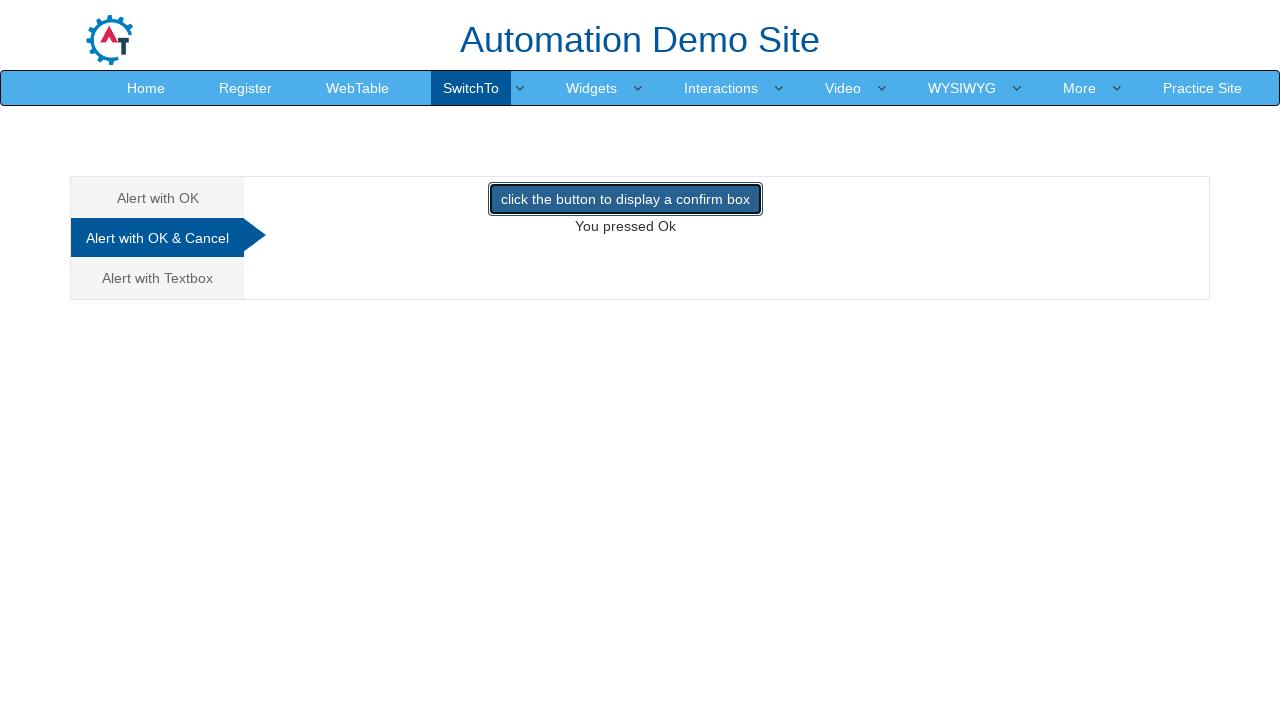

Clicked on the prompt dialog tab at (158, 278) on (//a[@data-toggle='tab'])[3]
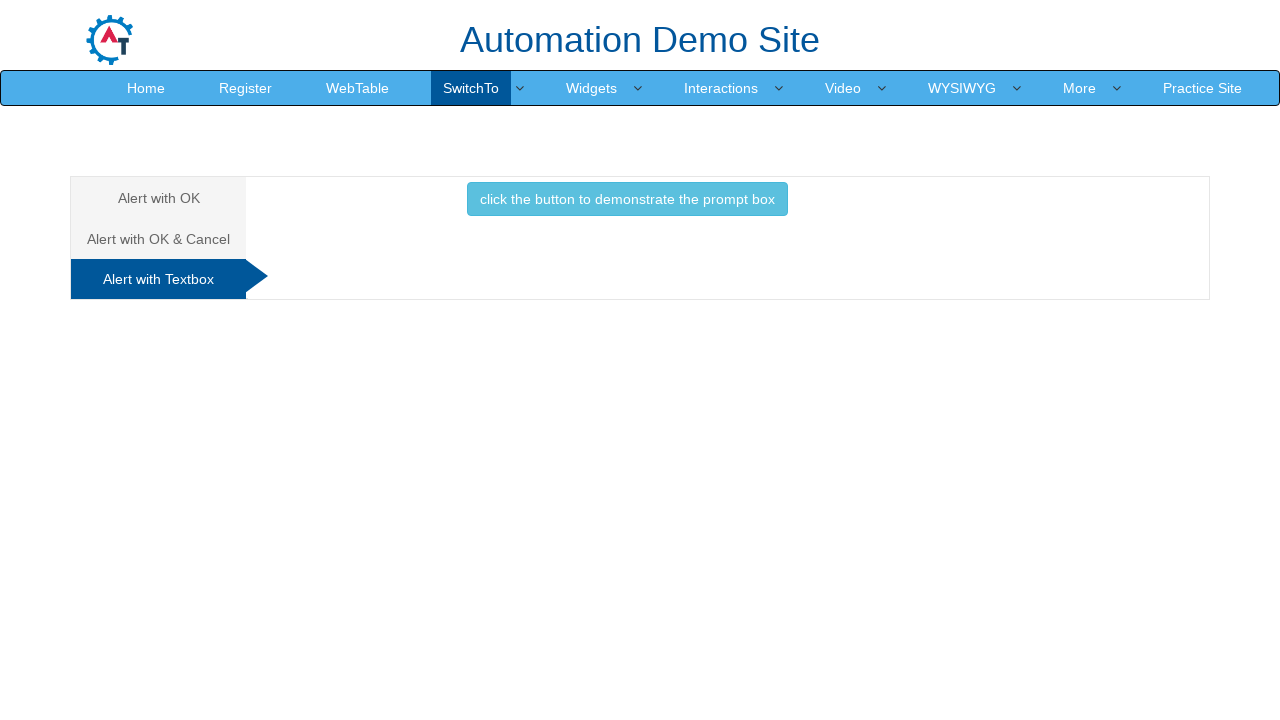

Set up handler for prompt dialog to accept with text 'Selenium user'
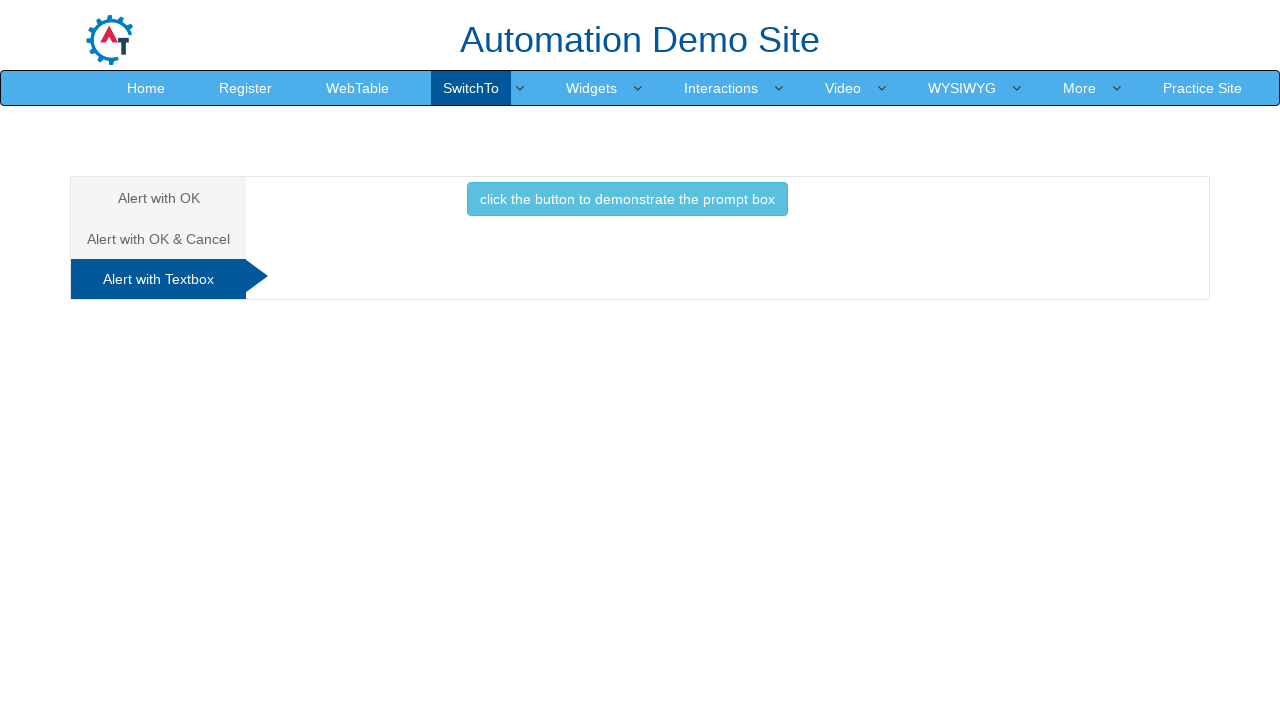

Clicked button to trigger prompt dialog at (627, 199) on xpath=//button[@onclick='promptbox()']
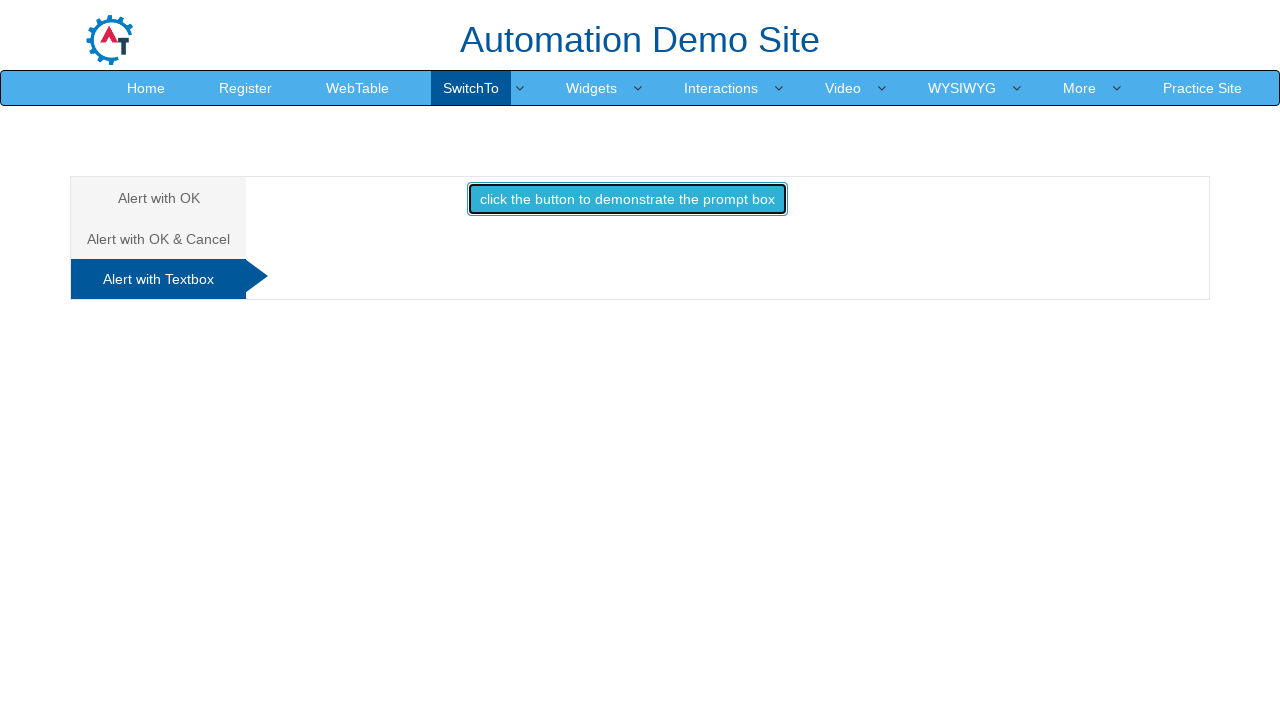

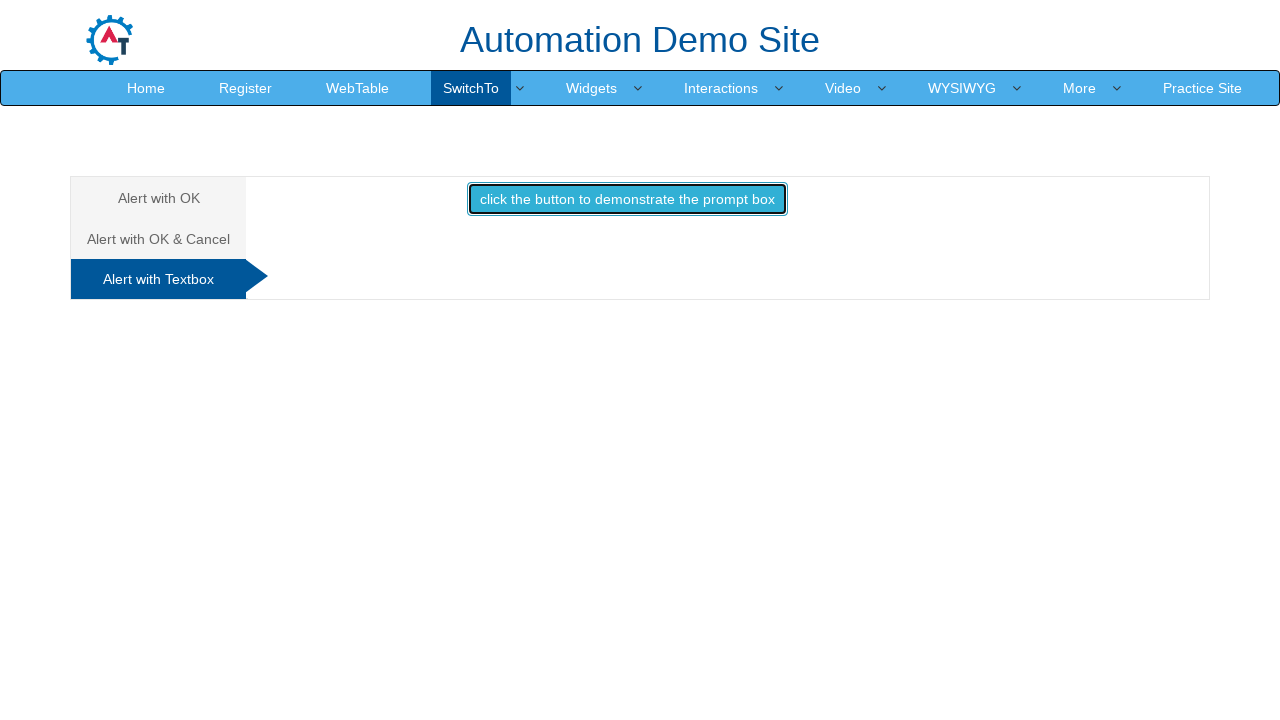